Tests a registration form by filling in first name, last name, and email fields, then submitting the form and verifying the success message.

Starting URL: http://suninjuly.github.io/registration1.html

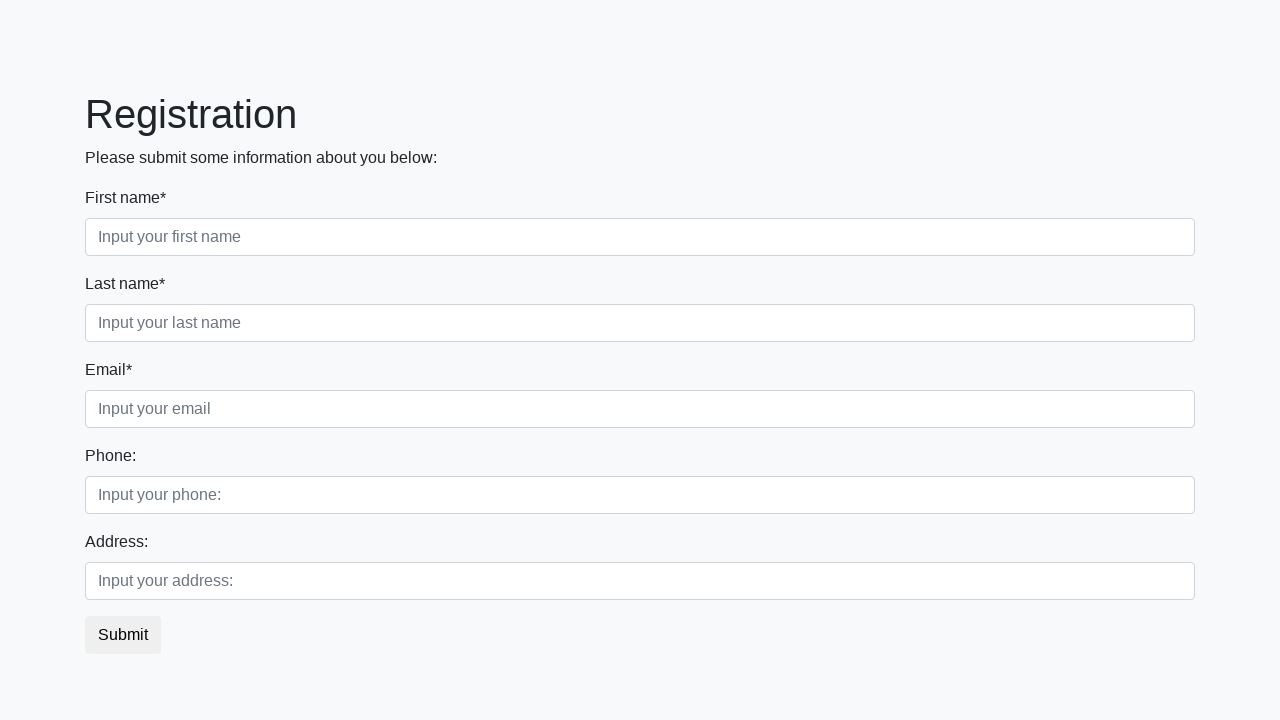

Filled first name field with 'Ivan' on .first_block .first
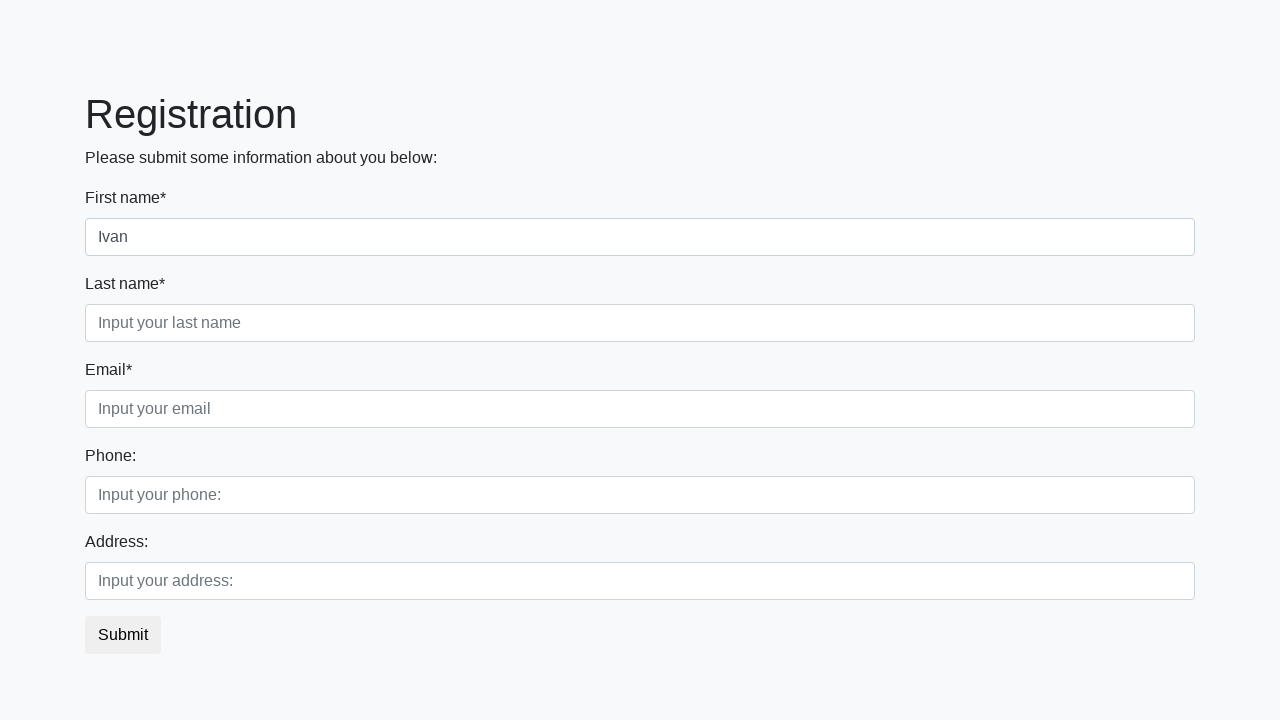

Filled last name field with 'Petrov' on .first_block .second
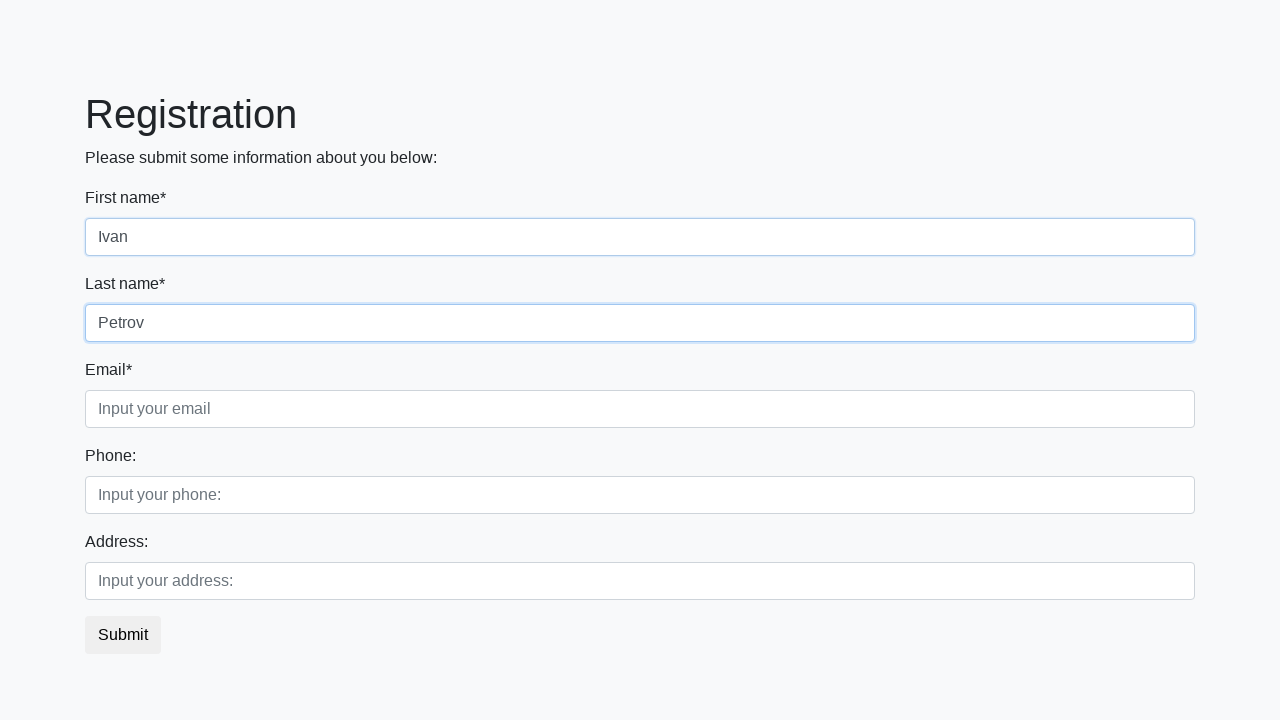

Filled email field with 'ogogo@yohoho.com' on .first_block .third
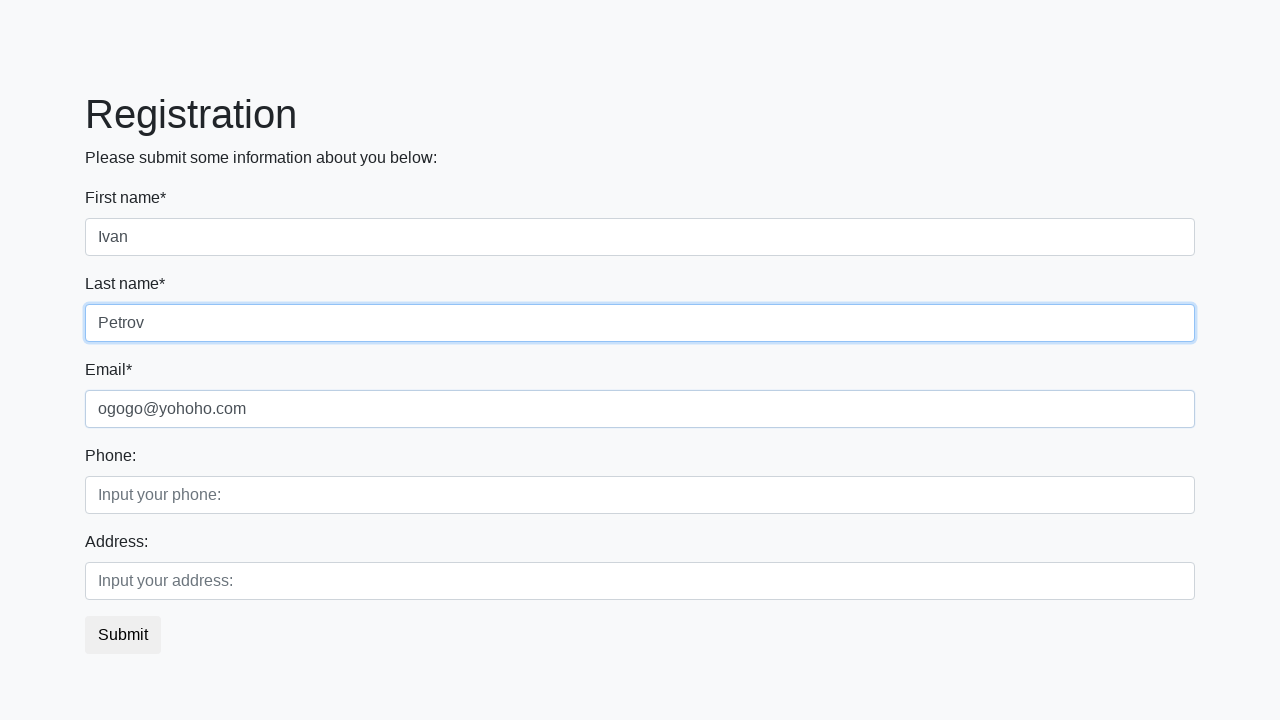

Clicked submit button to register at (123, 635) on button.btn
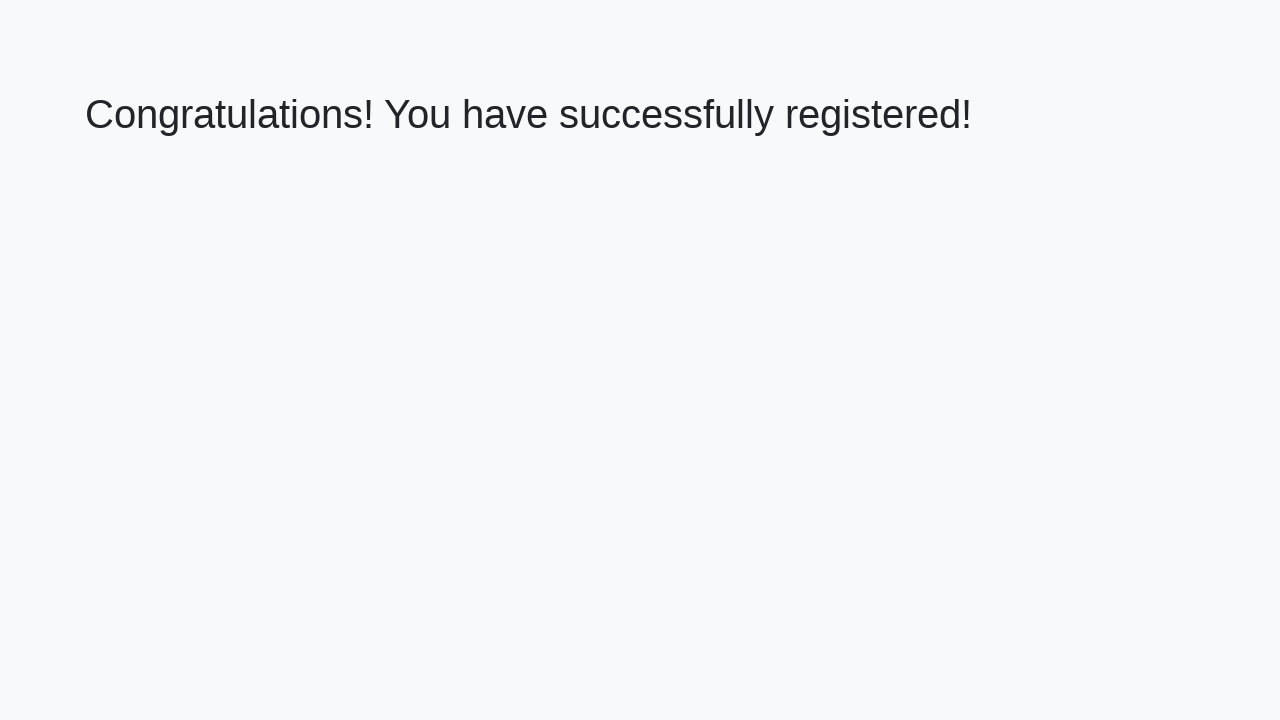

Retrieved success message text
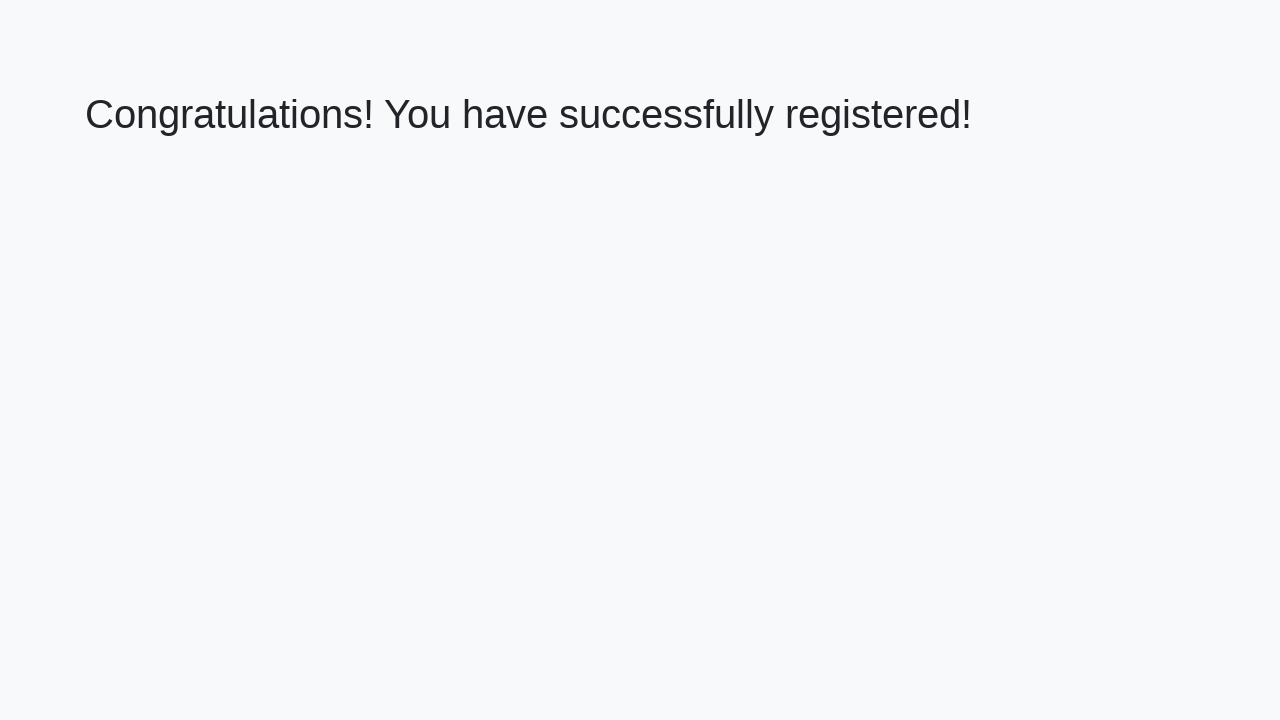

Verified success message: 'Congratulations! You have successfully registered!'
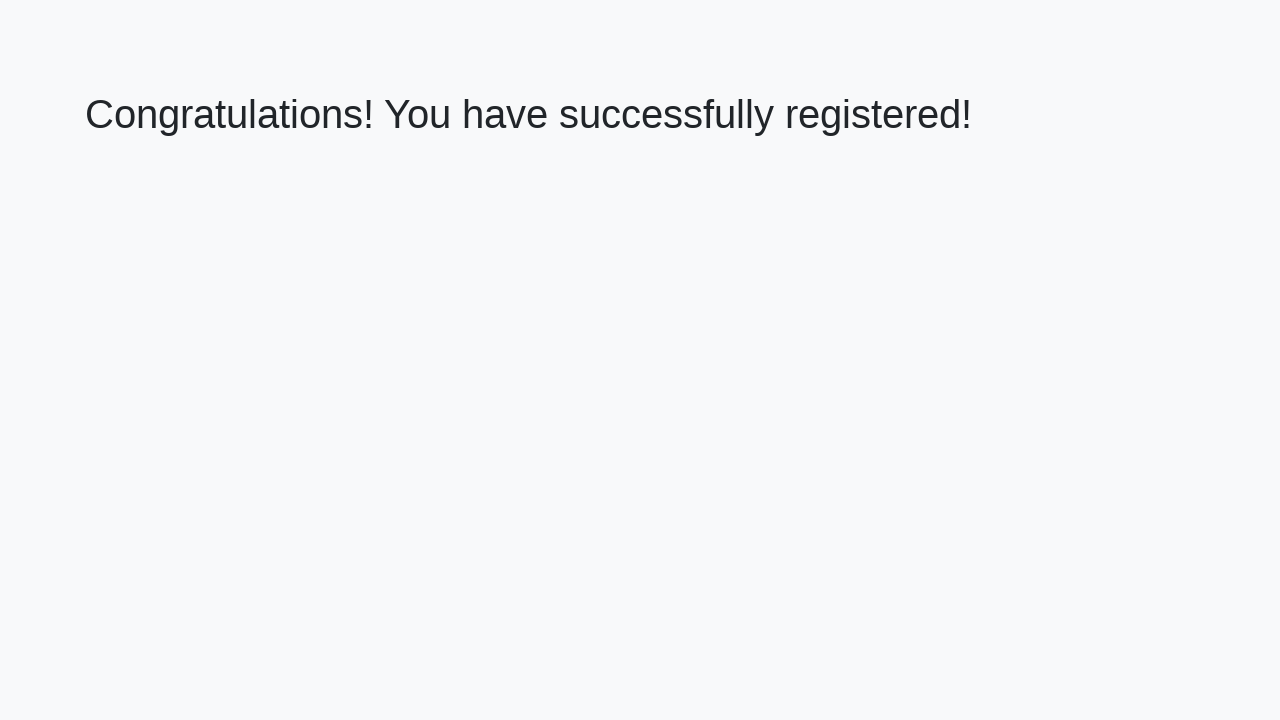

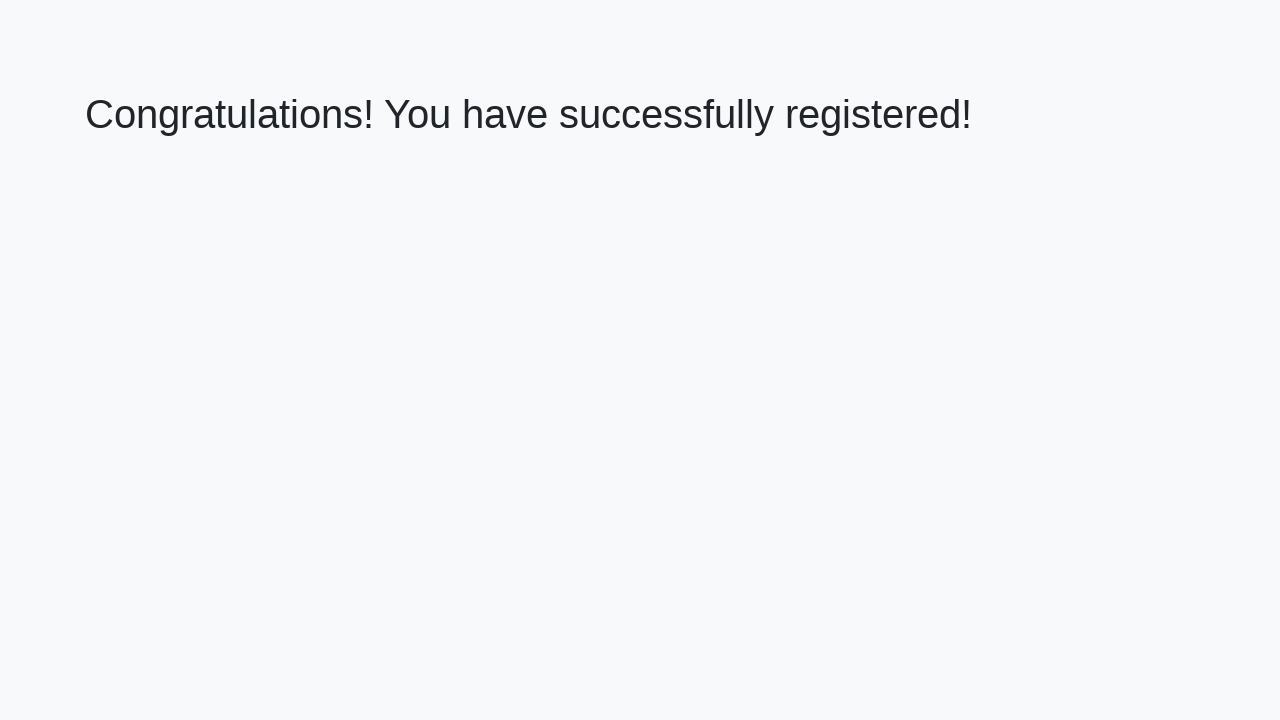